Tests window/tab handling by opening a new window through a link, switching between windows, and verifying content in both windows

Starting URL: http://the-internet.herokuapp.com/windows

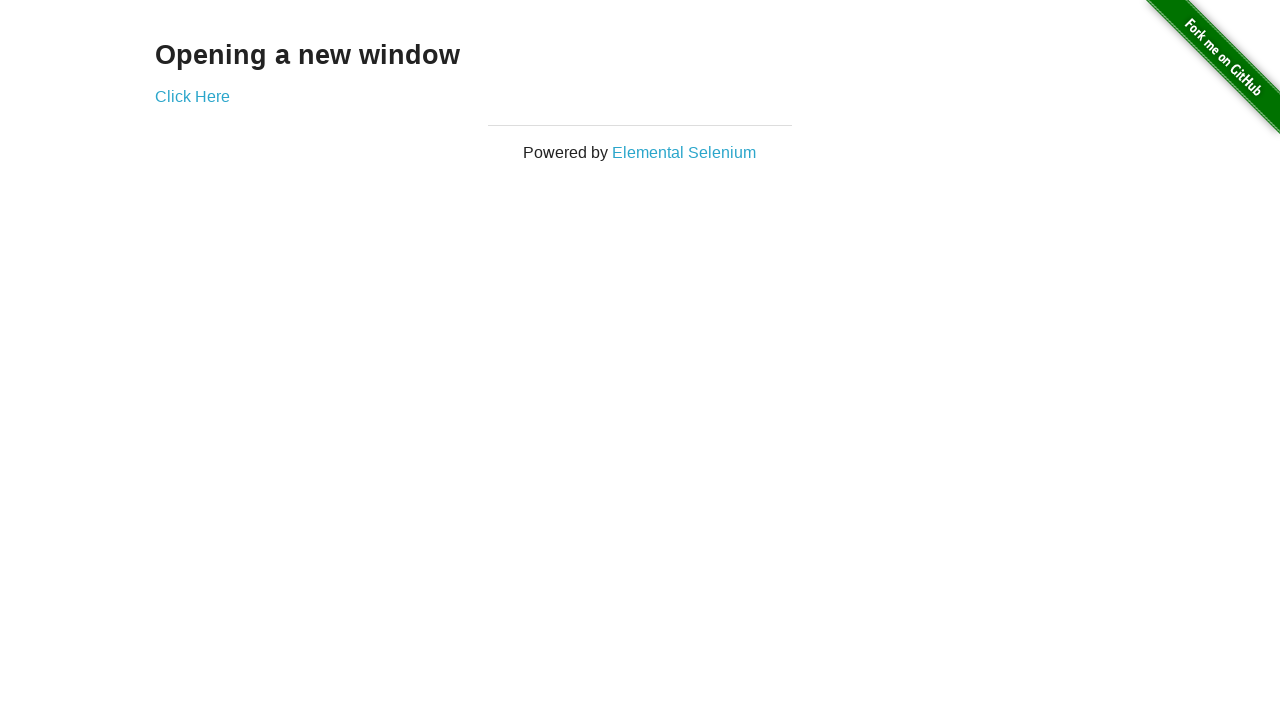

Clicked 'Click Here' link to open a new window at (192, 96) on a:has-text('Click Here')
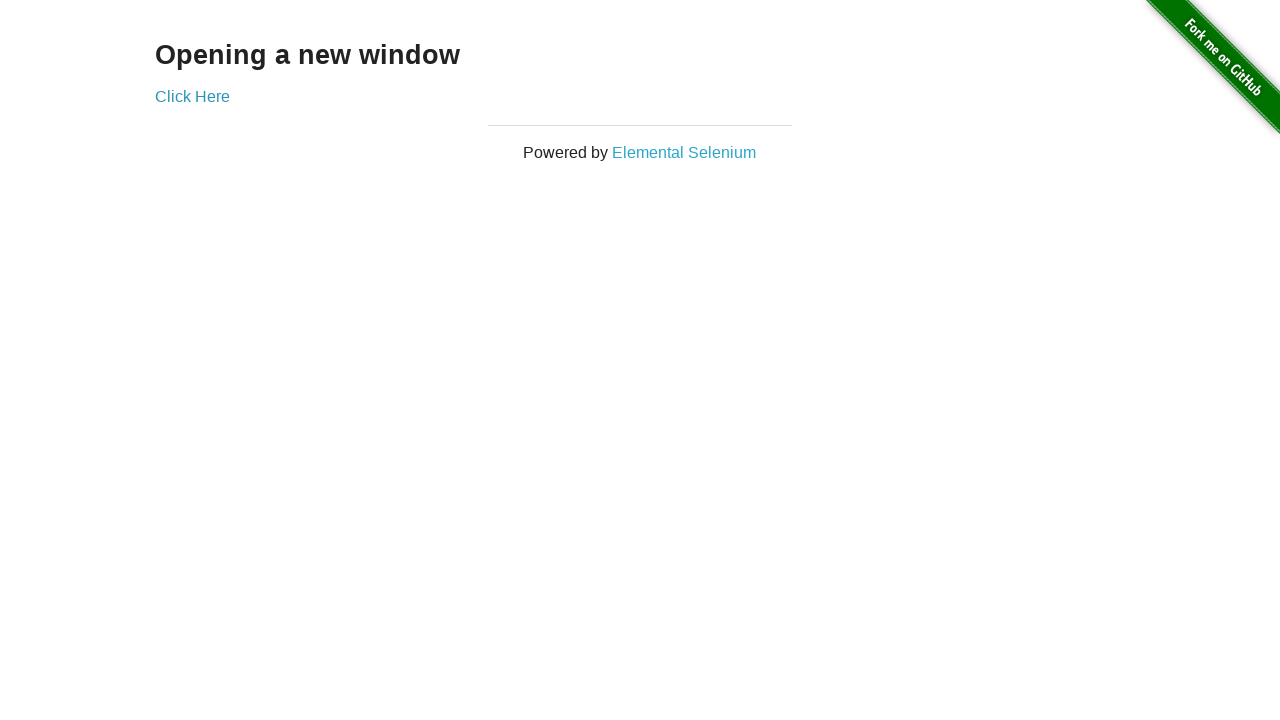

Waited 1 second for new window to open
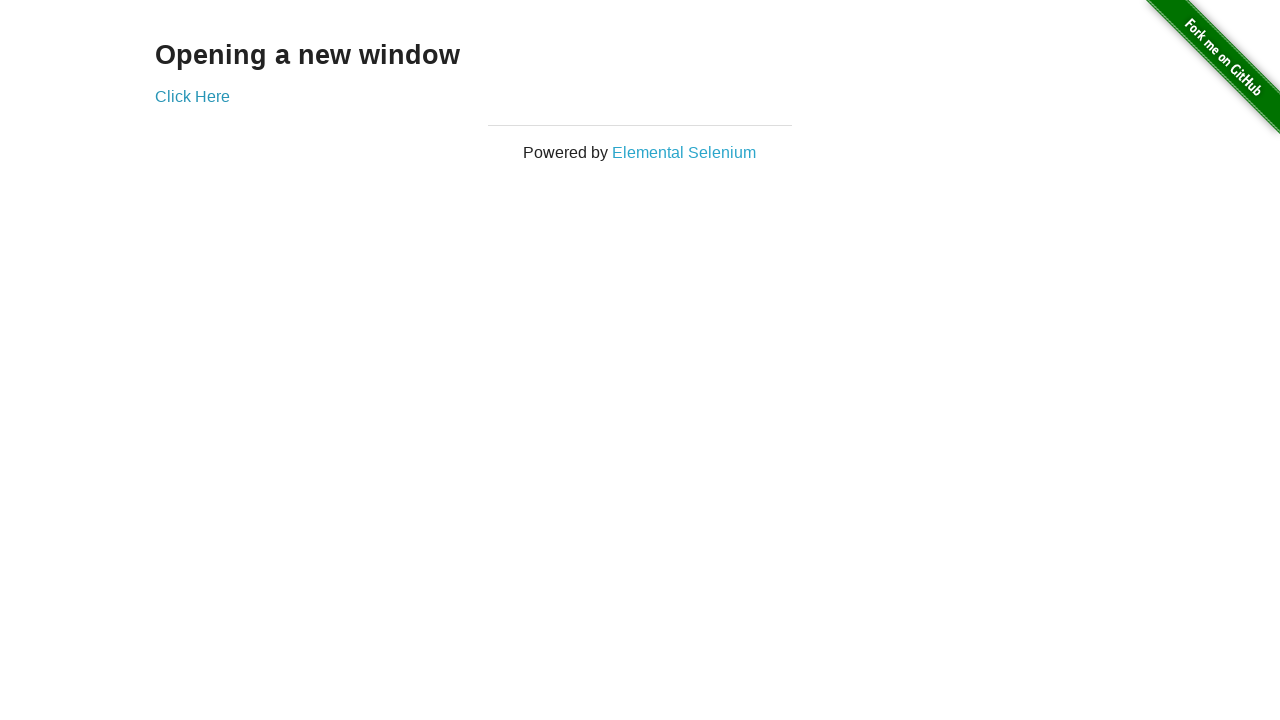

Retrieved list of all open pages/tabs
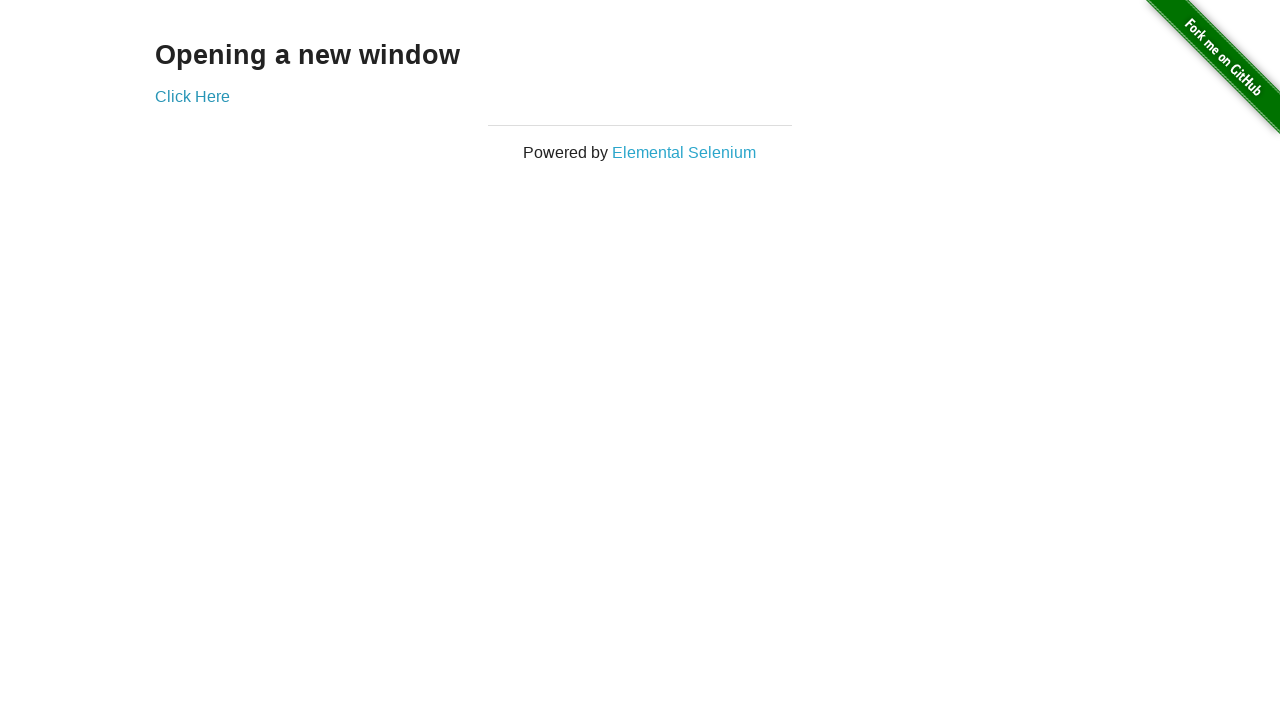

Switched to the newly opened tab
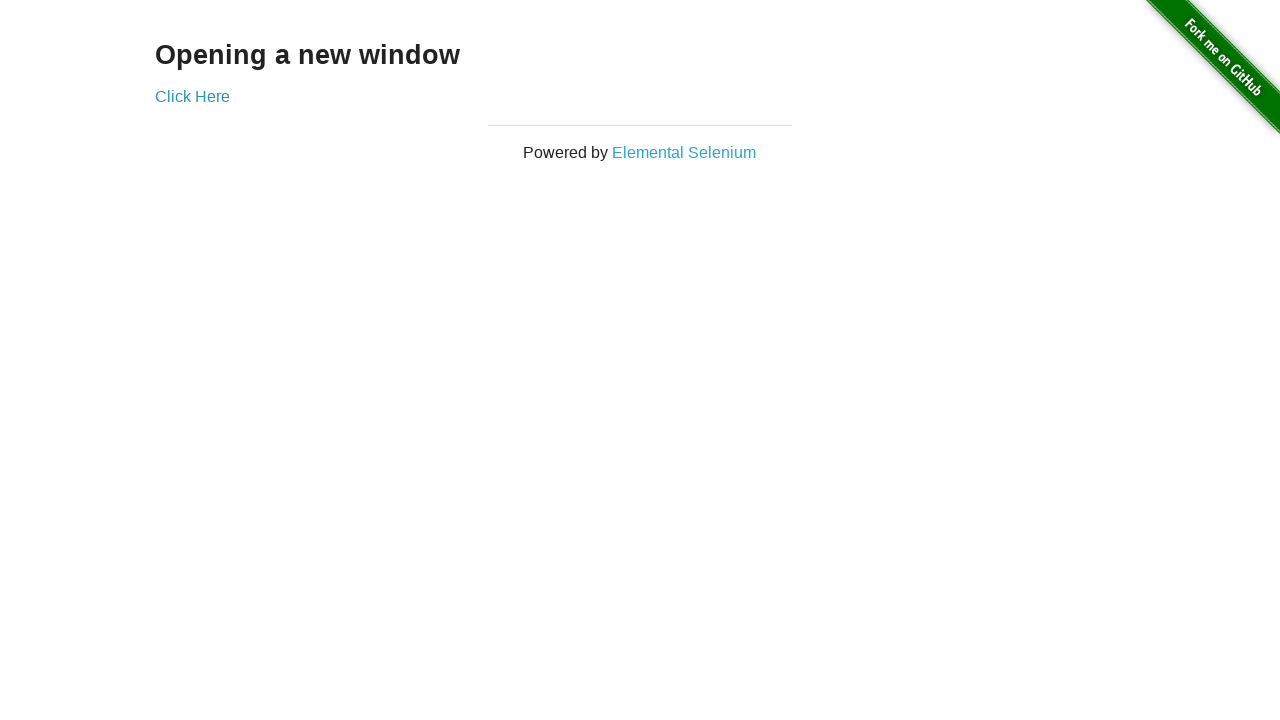

Waited for h3 element to load in new page
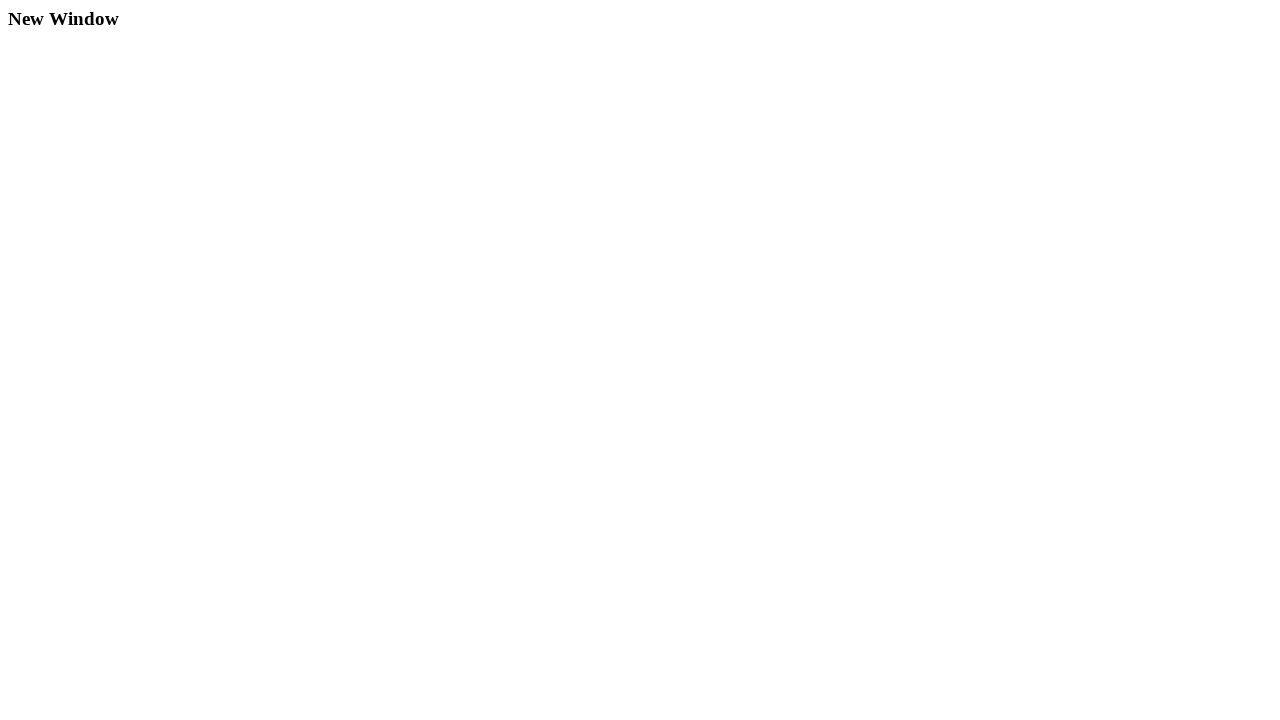

Verified 'New Window' is in the page title
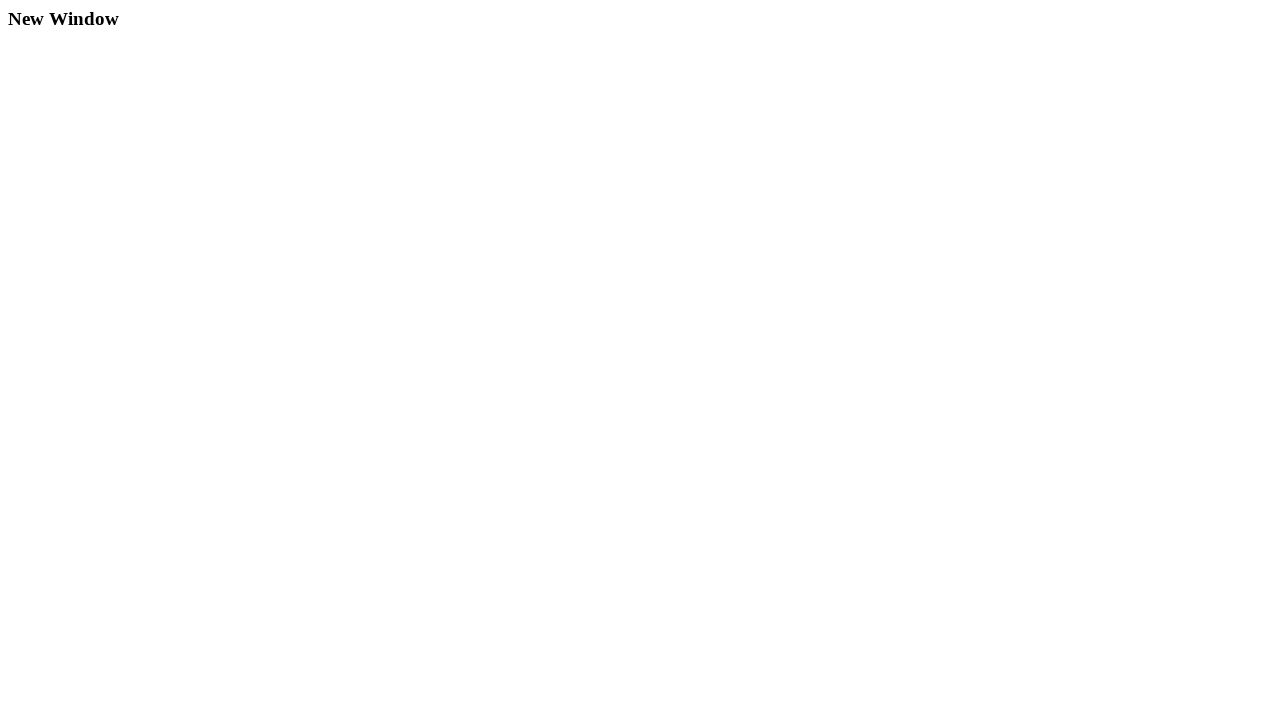

Closed the new tab
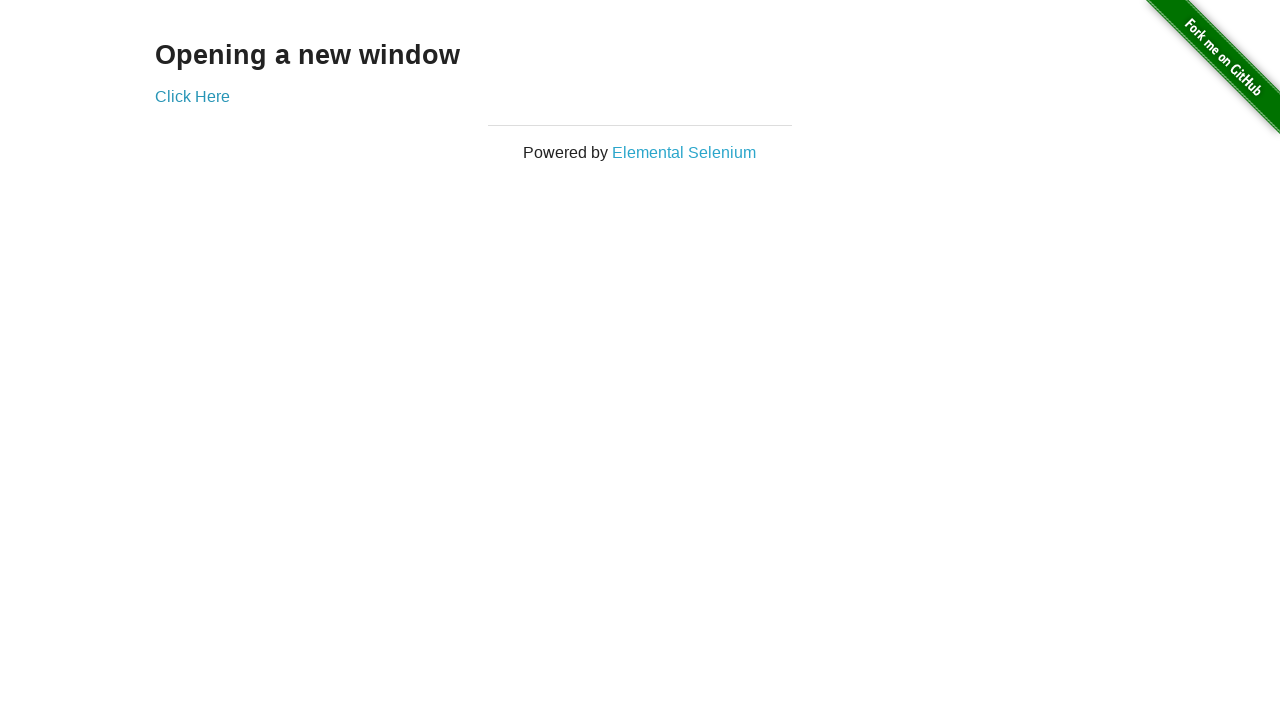

Verified original page is still active with h3 element present
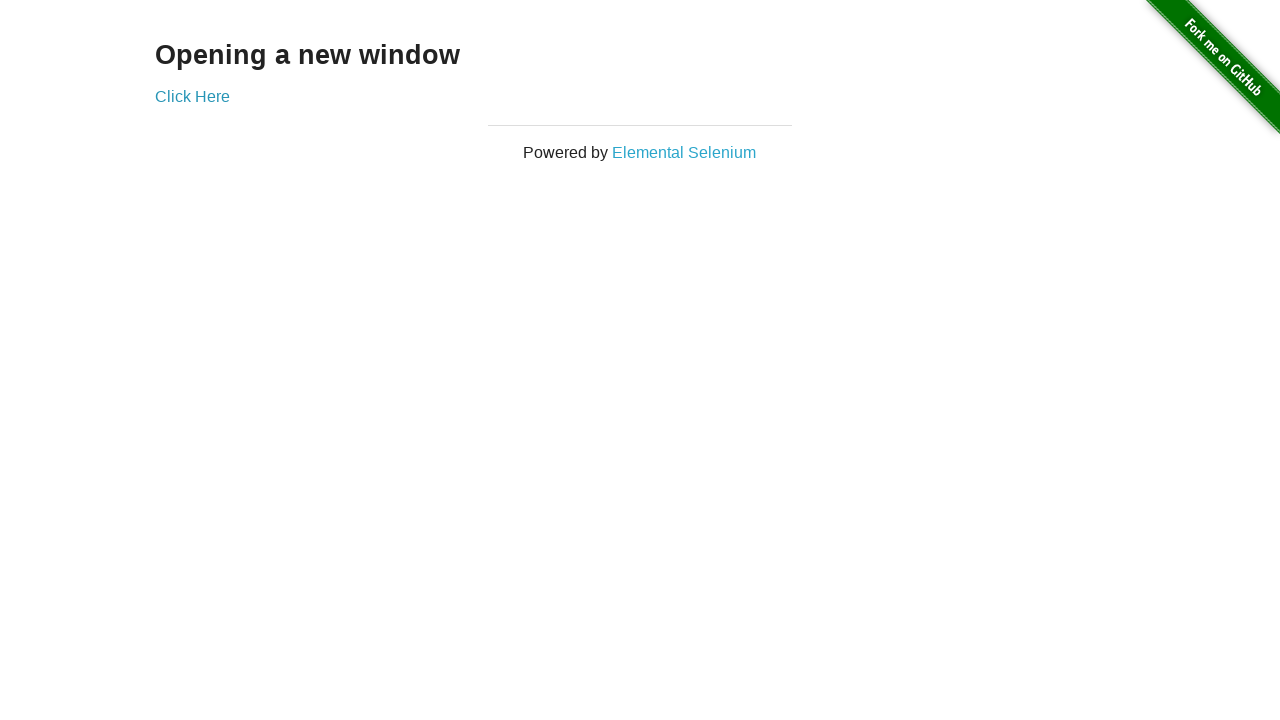

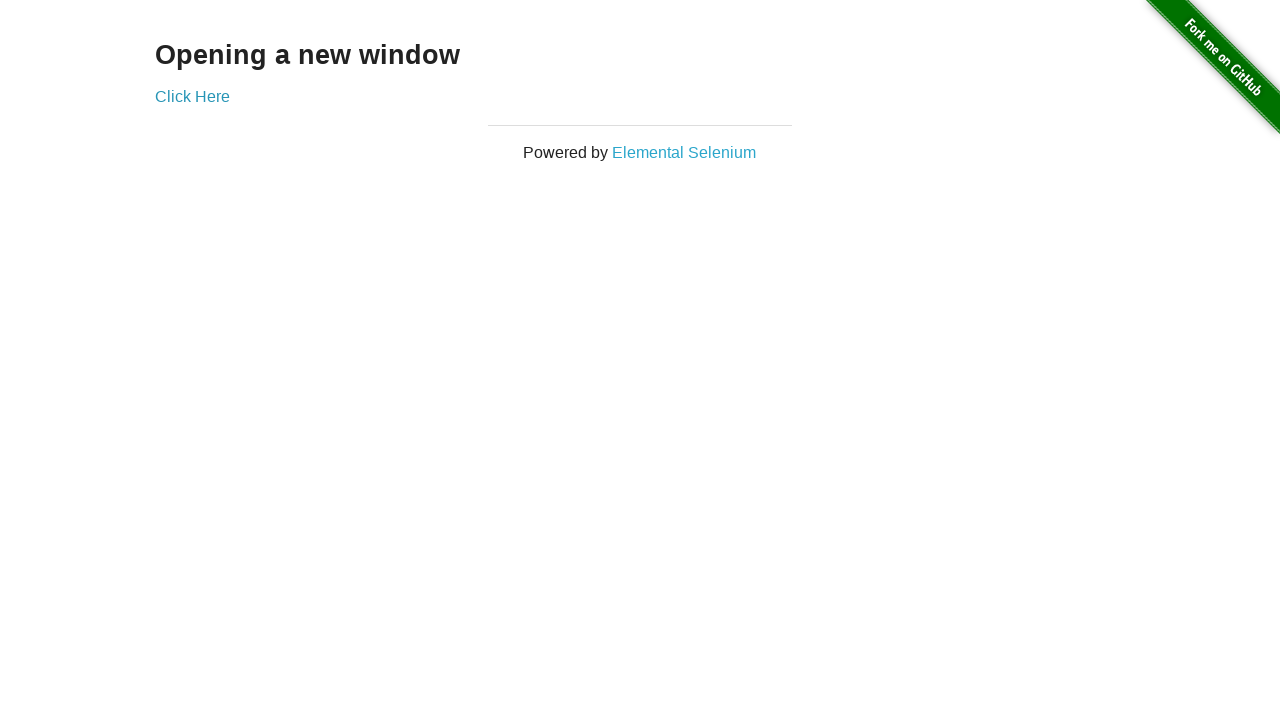